Tests data table sorting with attributes in ascending order by clicking the dues column header

Starting URL: http://the-internet.herokuapp.com/tables

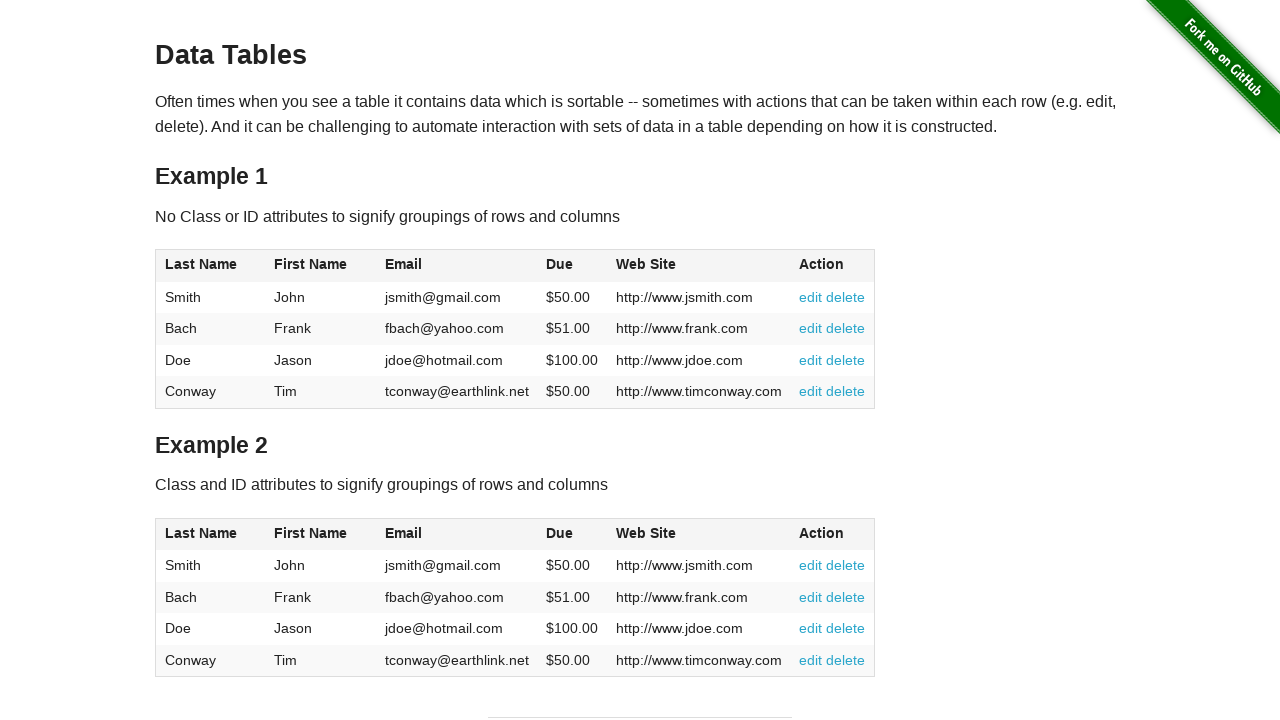

Clicked dues column header to sort in ascending order at (560, 533) on #table2 thead .dues
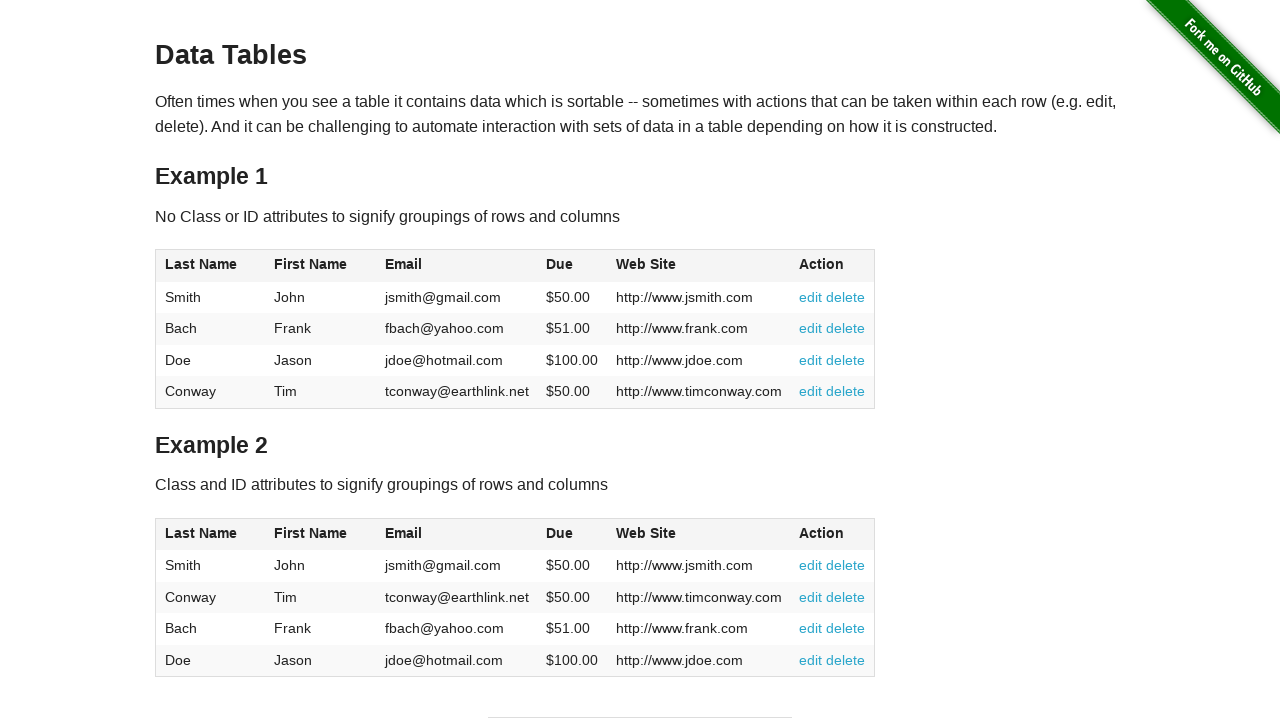

Table data loaded and dues column is visible
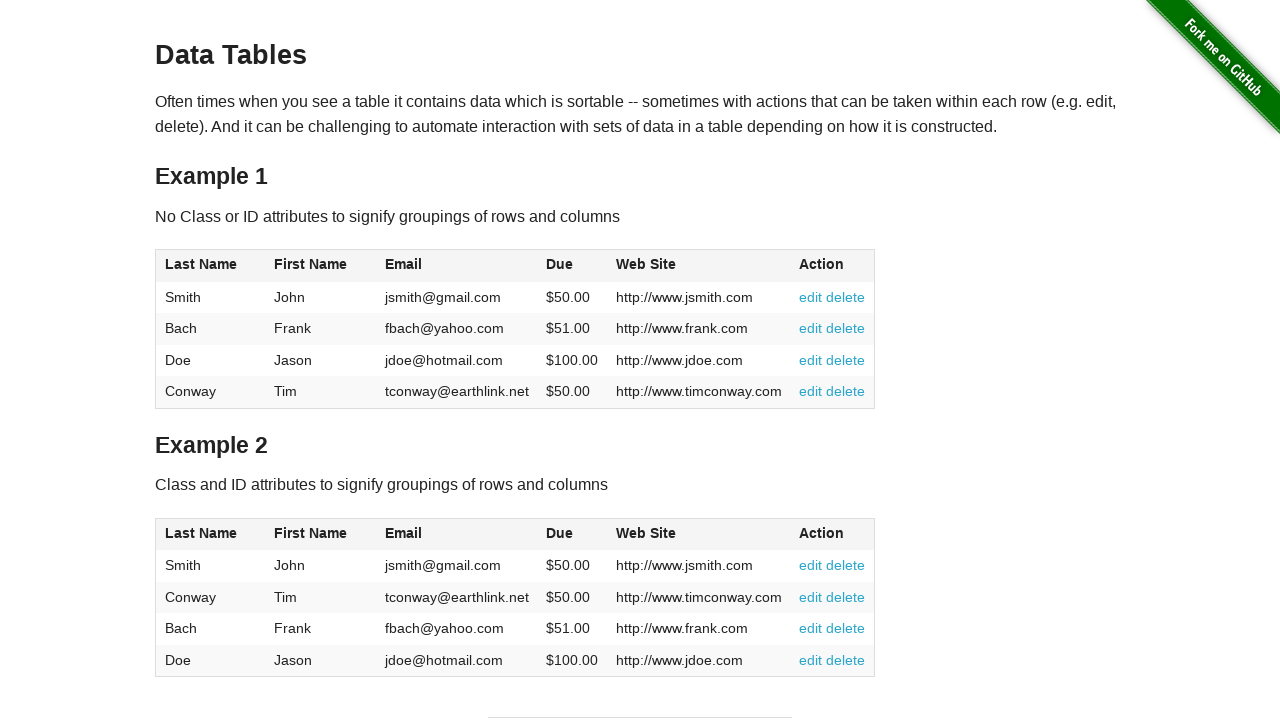

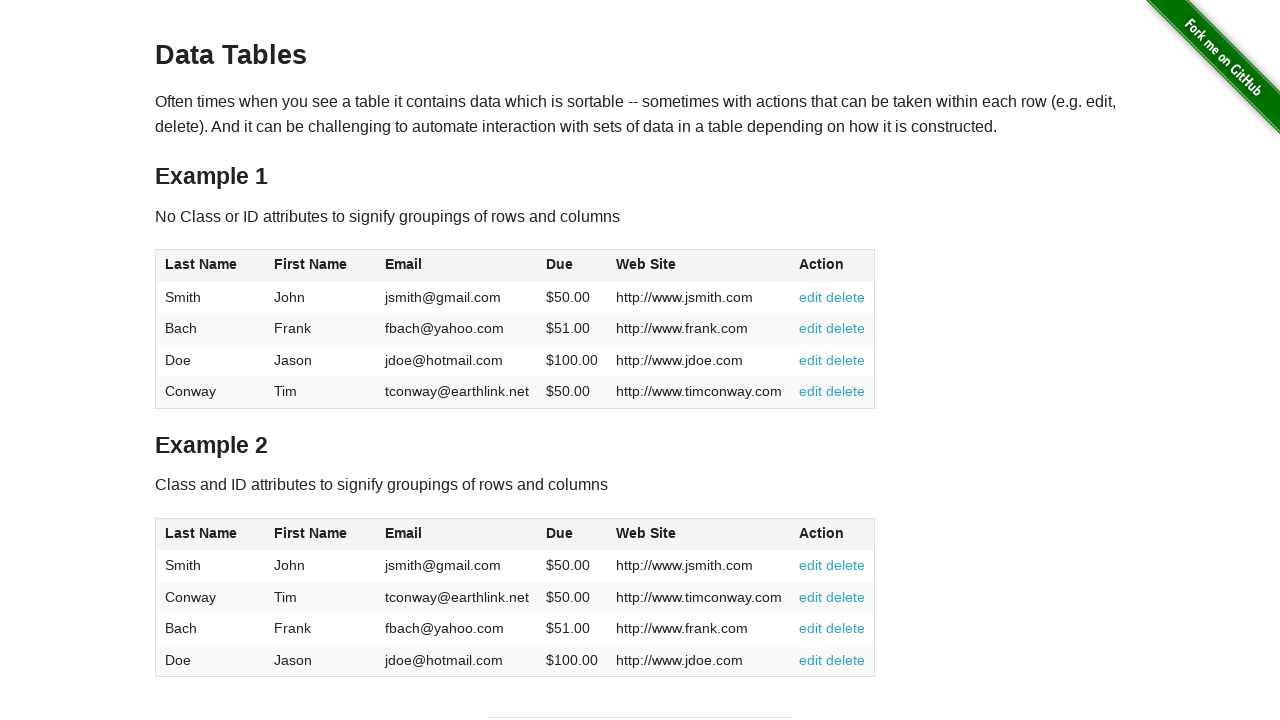